Waits for price to reach $100, clicks book button, solves a mathematical problem, and submits the answer

Starting URL: https://suninjuly.github.io/explicit_wait2.html

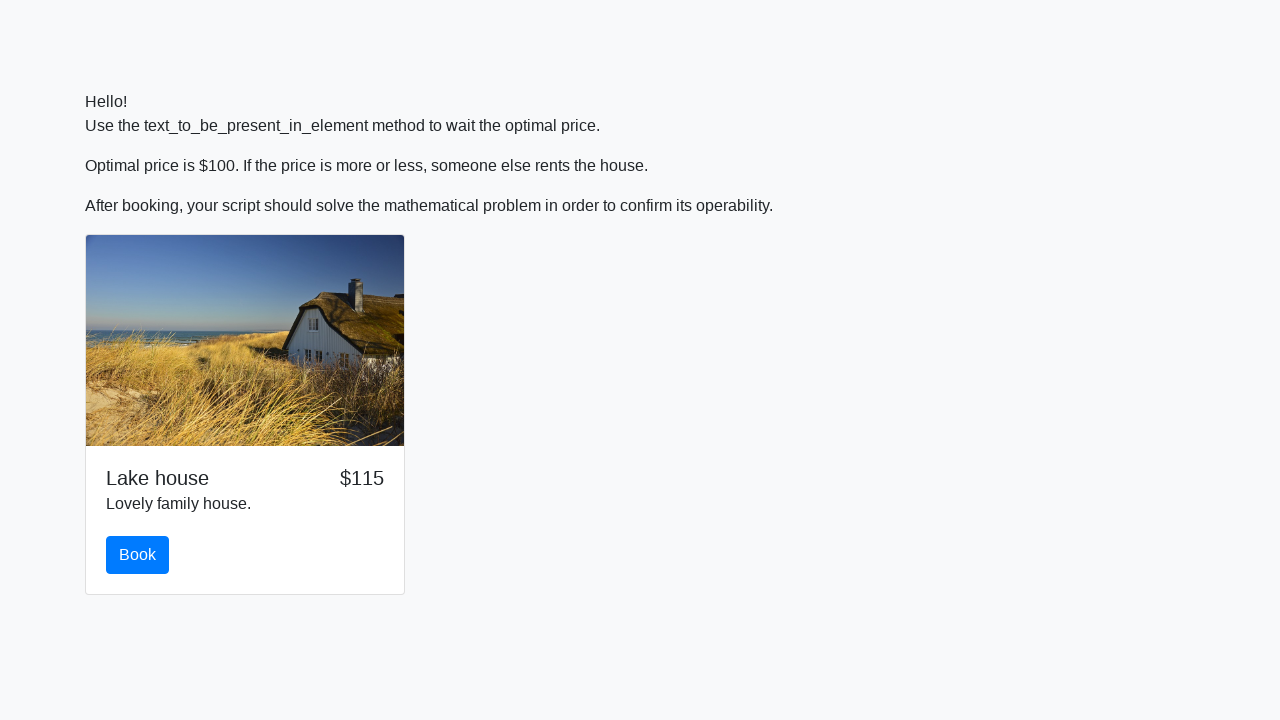

Waited for price to reach $100
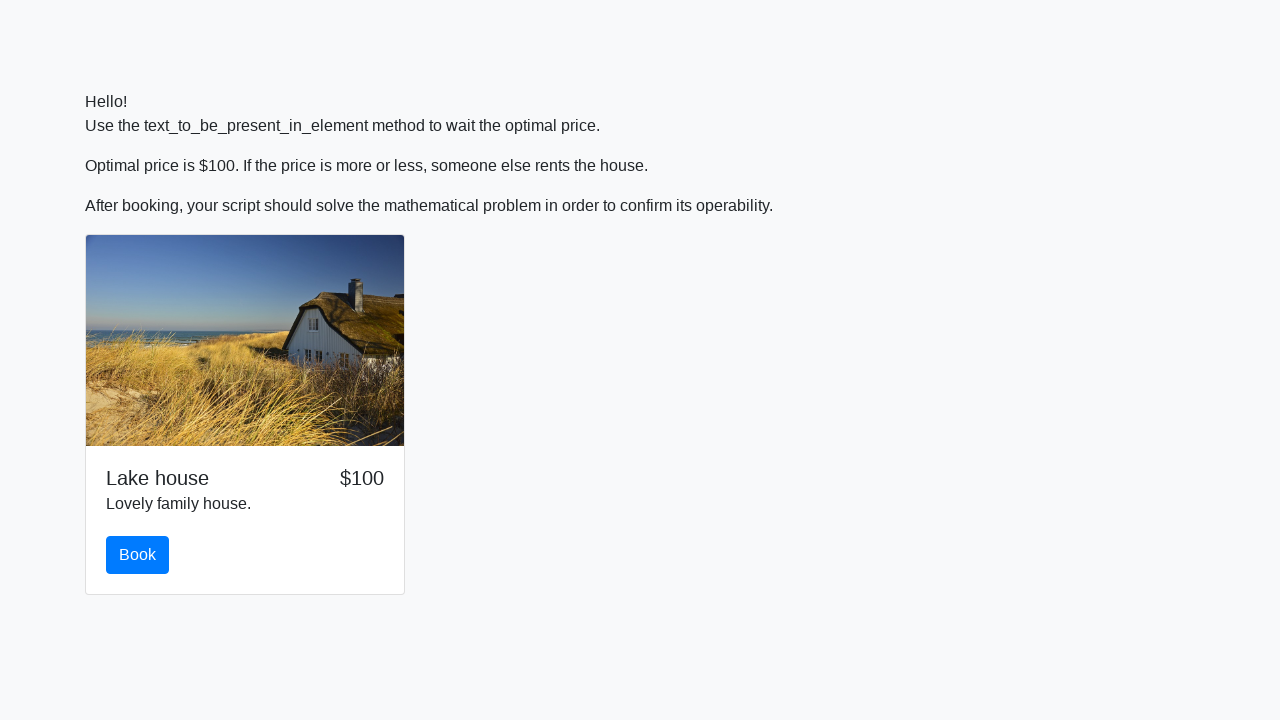

Clicked the Book button at (138, 555) on #book
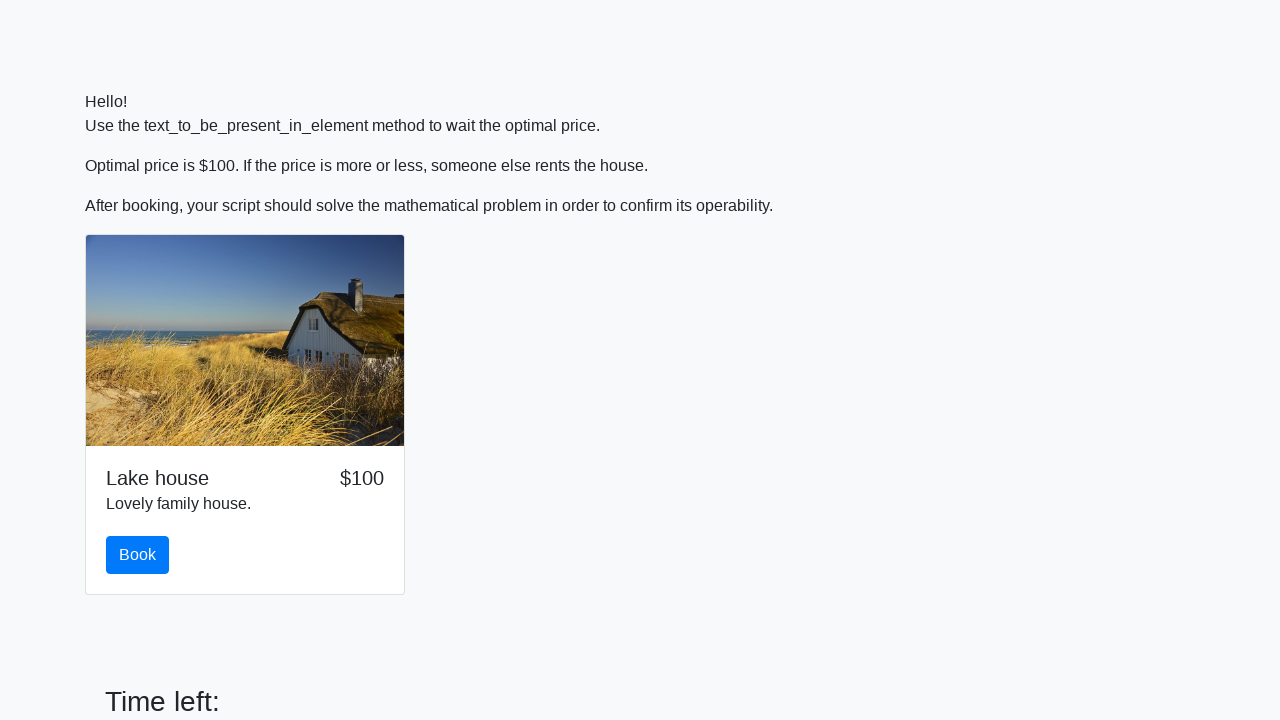

Retrieved input value for calculation: 938
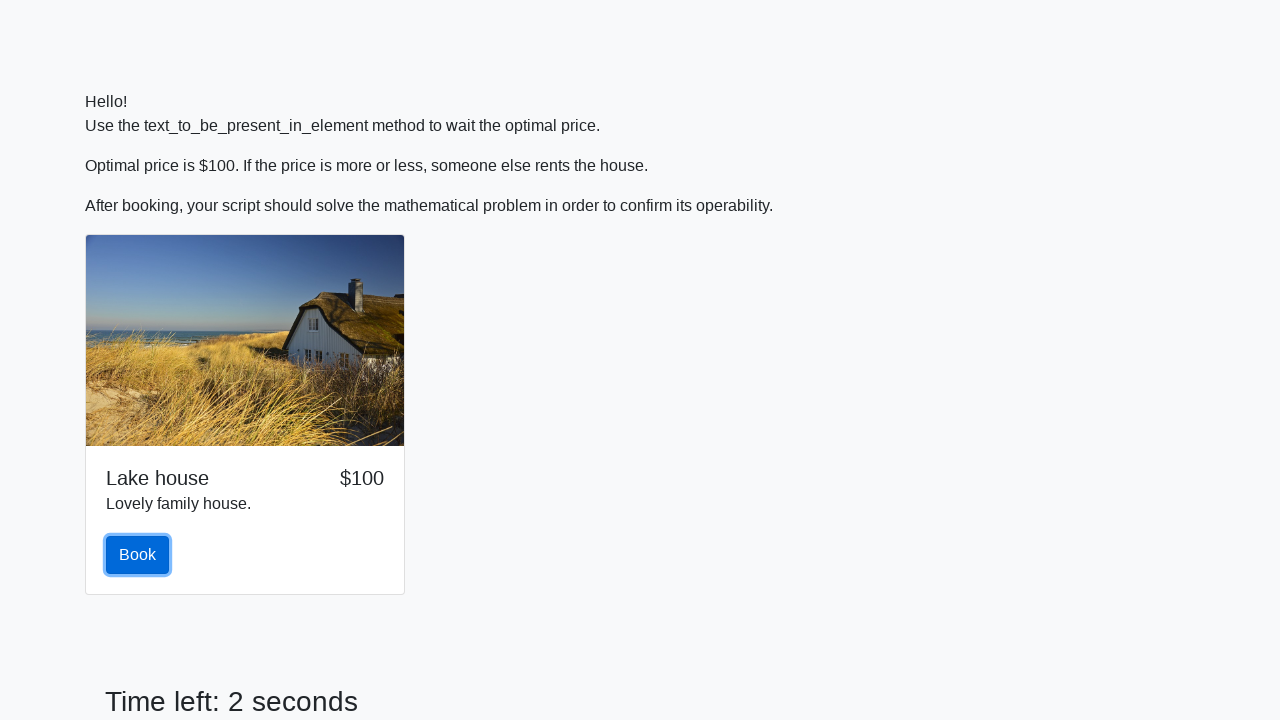

Calculated answer using mathematical formula: 2.4571335740177247
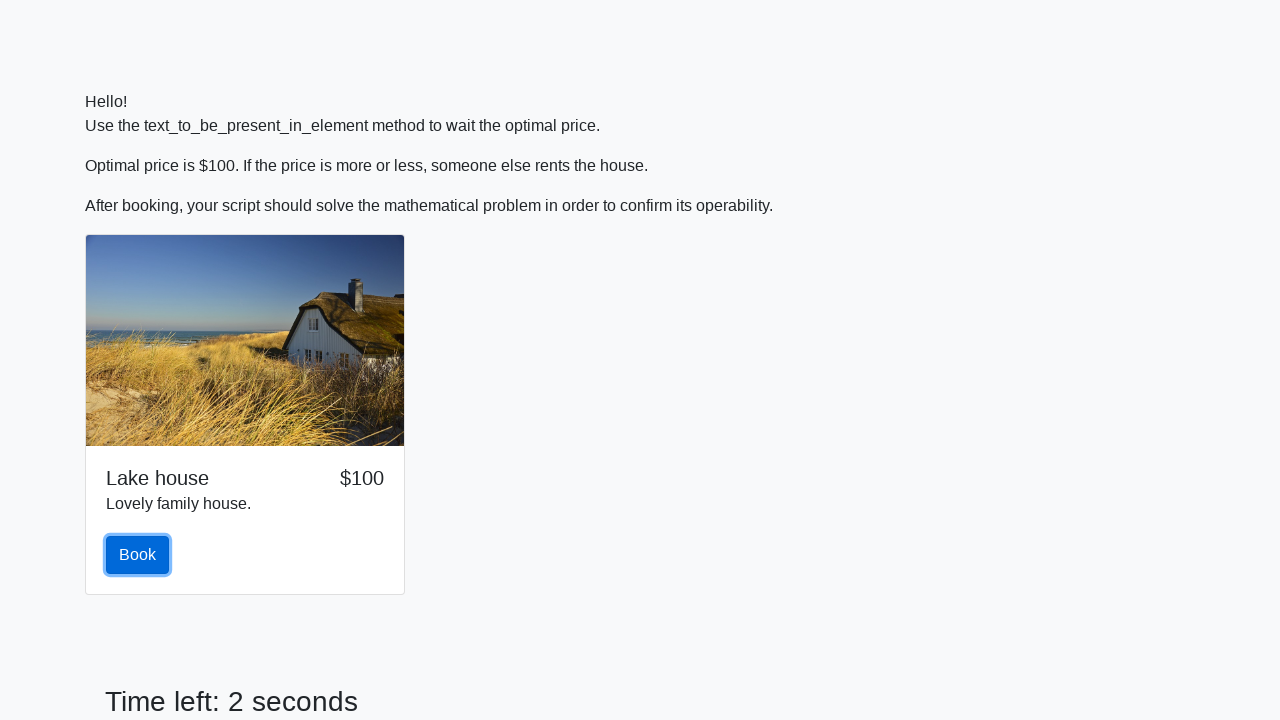

Filled answer field with calculated value on #answer
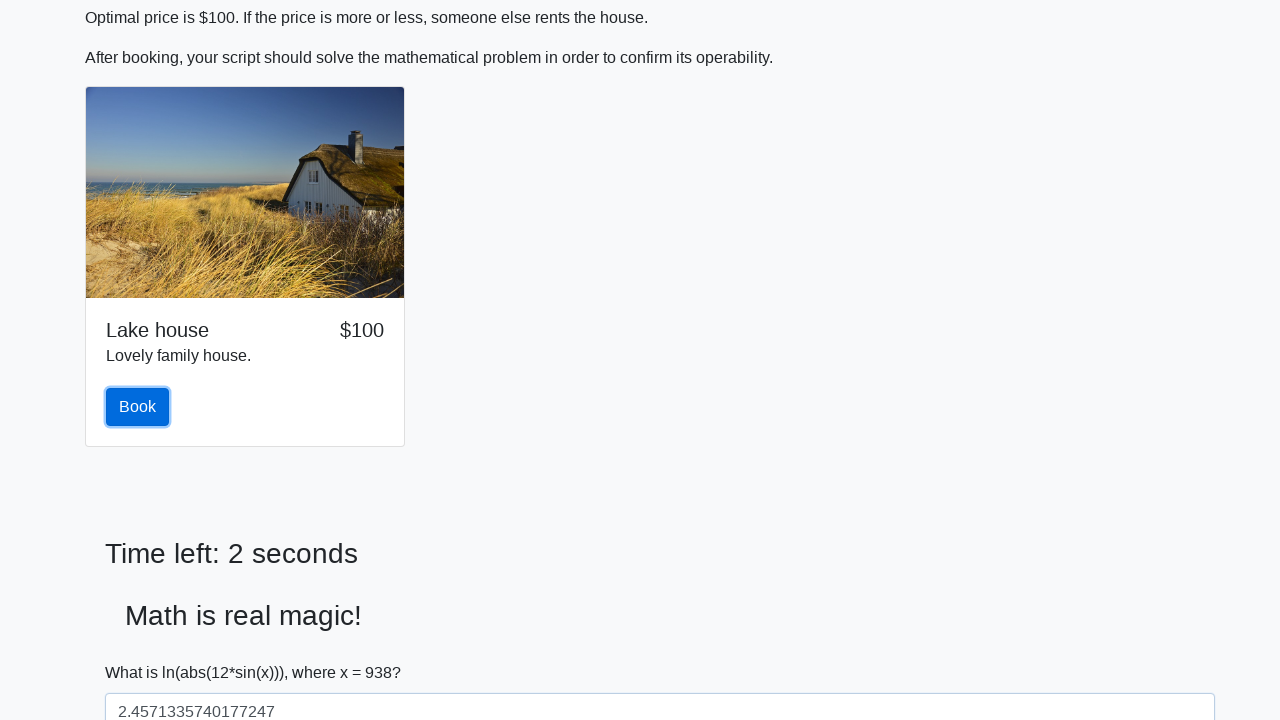

Clicked the Solve button to submit answer at (143, 651) on #solve
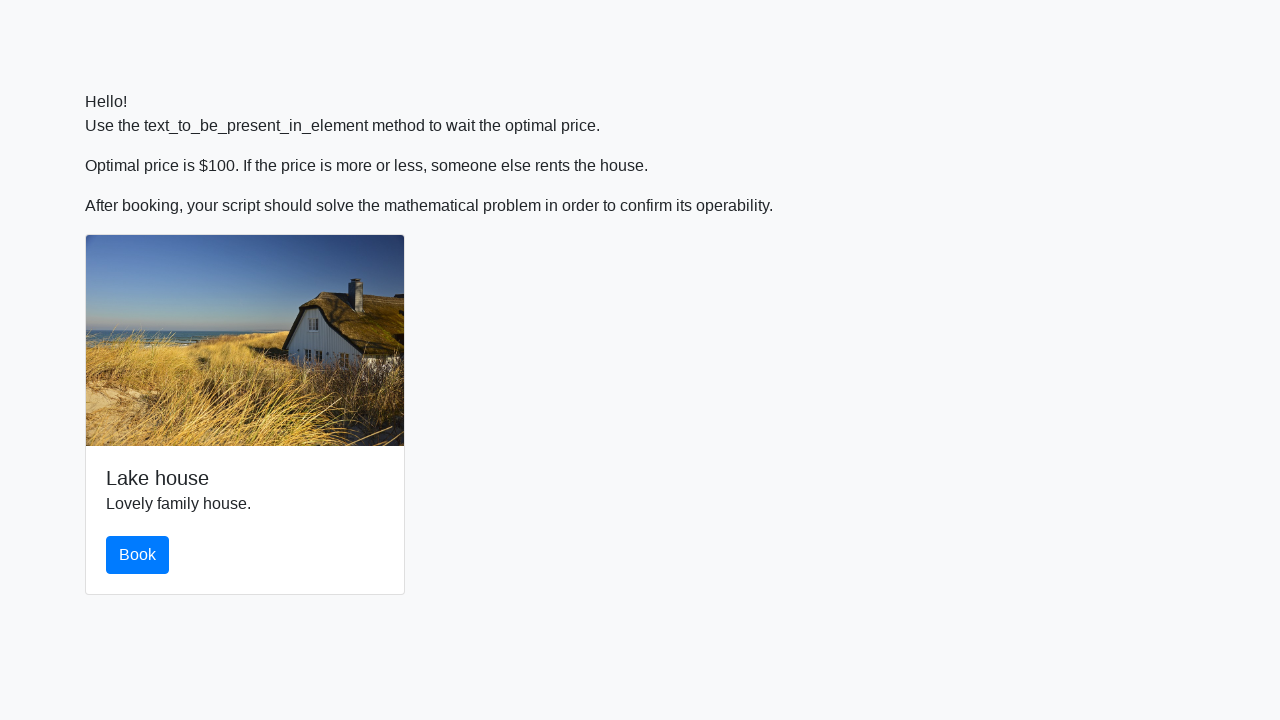

Set up dialog handler to accept alerts
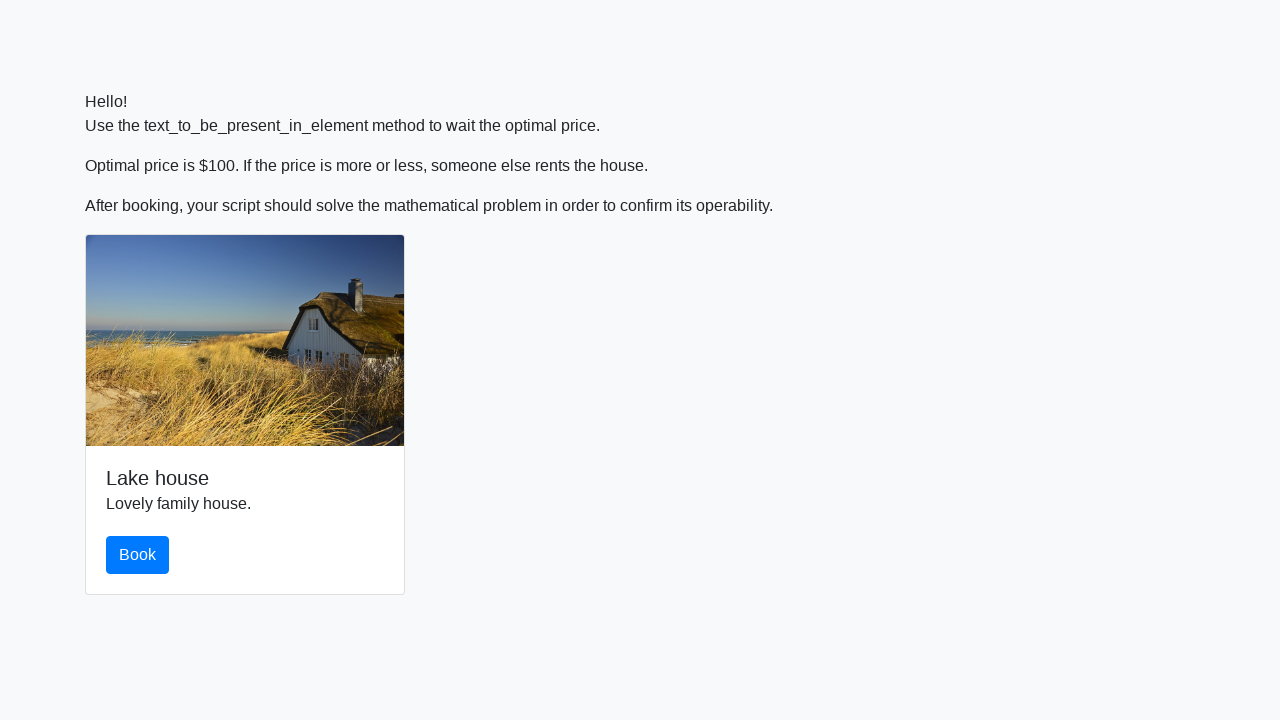

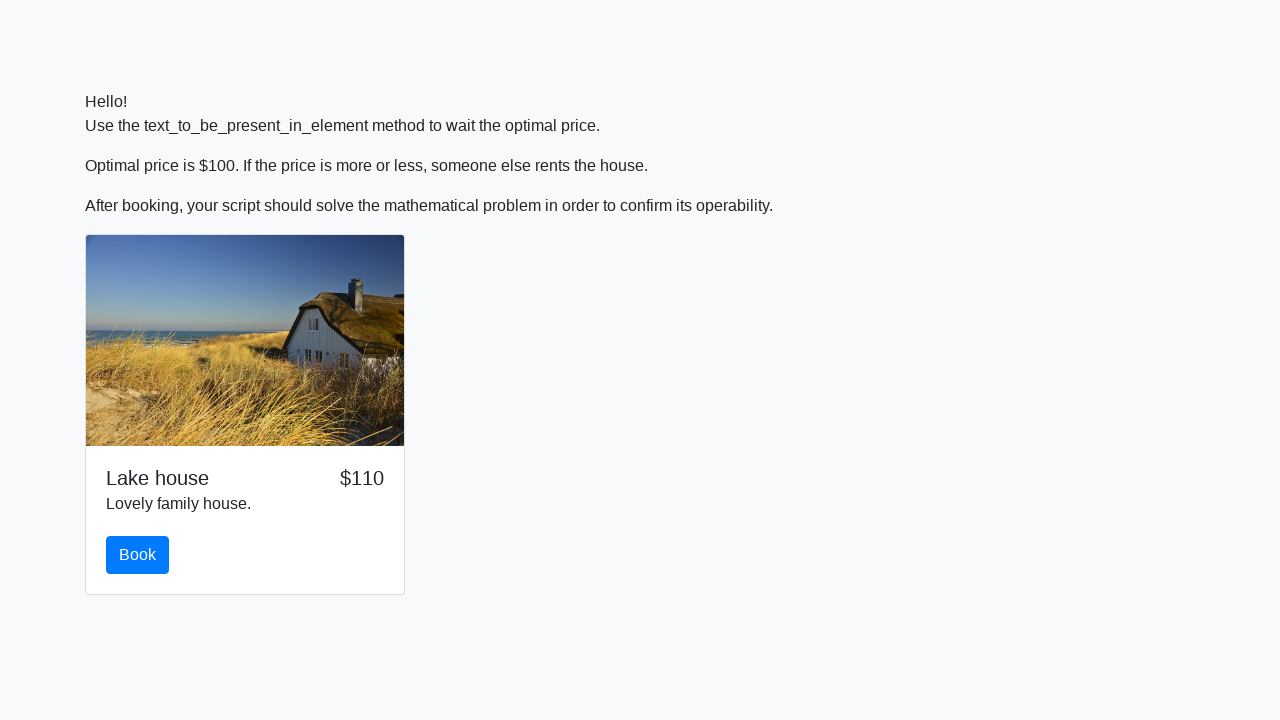